Tests a text input form by entering a specific answer ("get()") into a textarea field and clicking the submit button to verify the response.

Starting URL: https://suninjuly.github.io/text_input_task.html

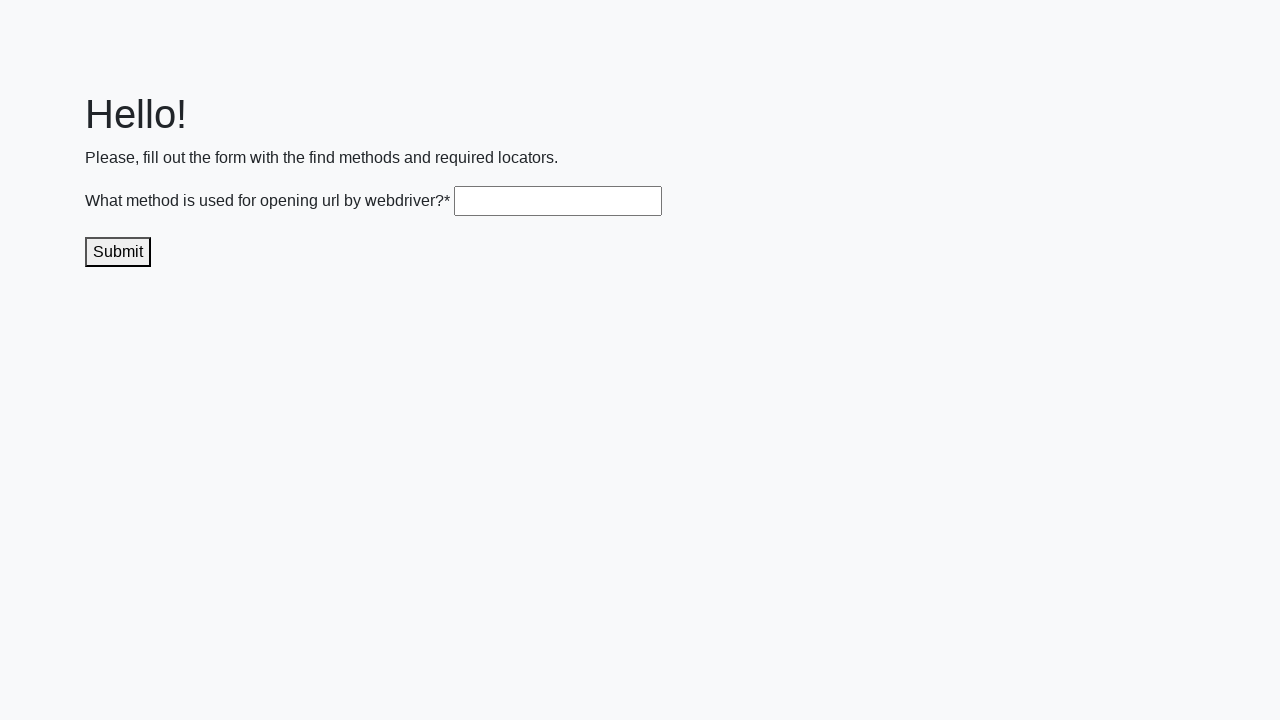

Entered 'get()' into the textarea field on .textarea
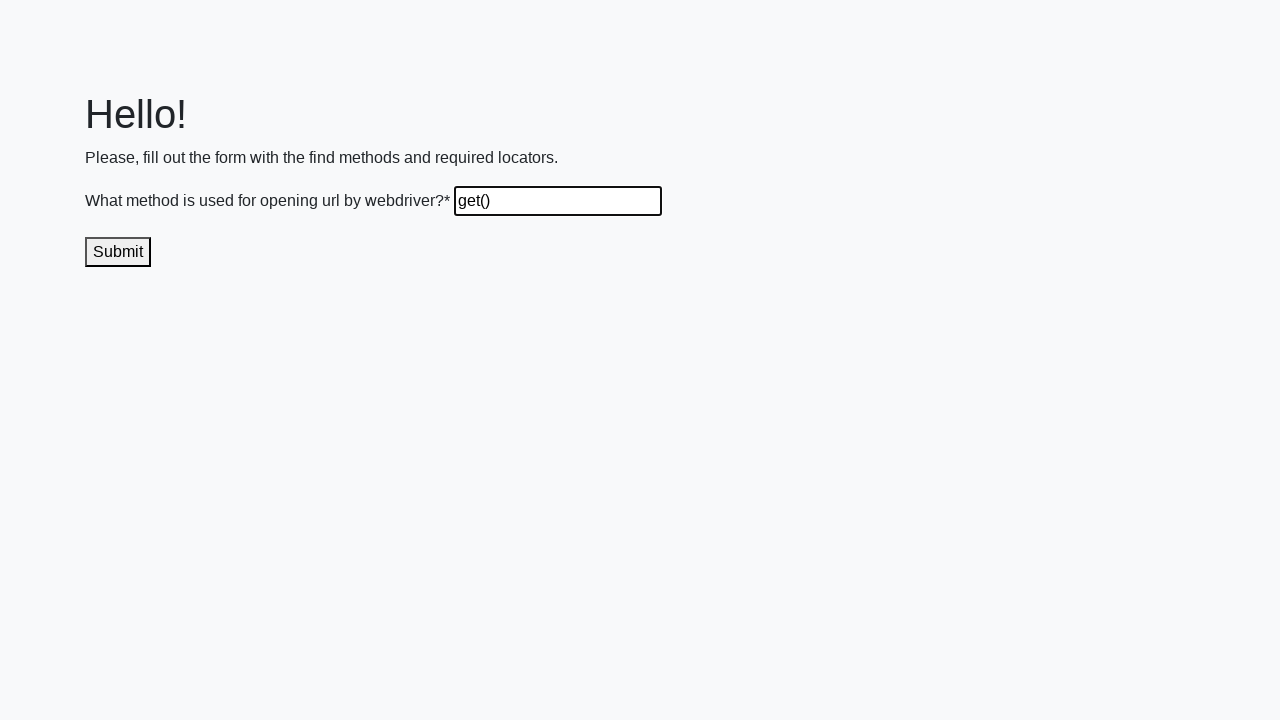

Clicked the submit button to send the answer at (118, 252) on .submit-submission
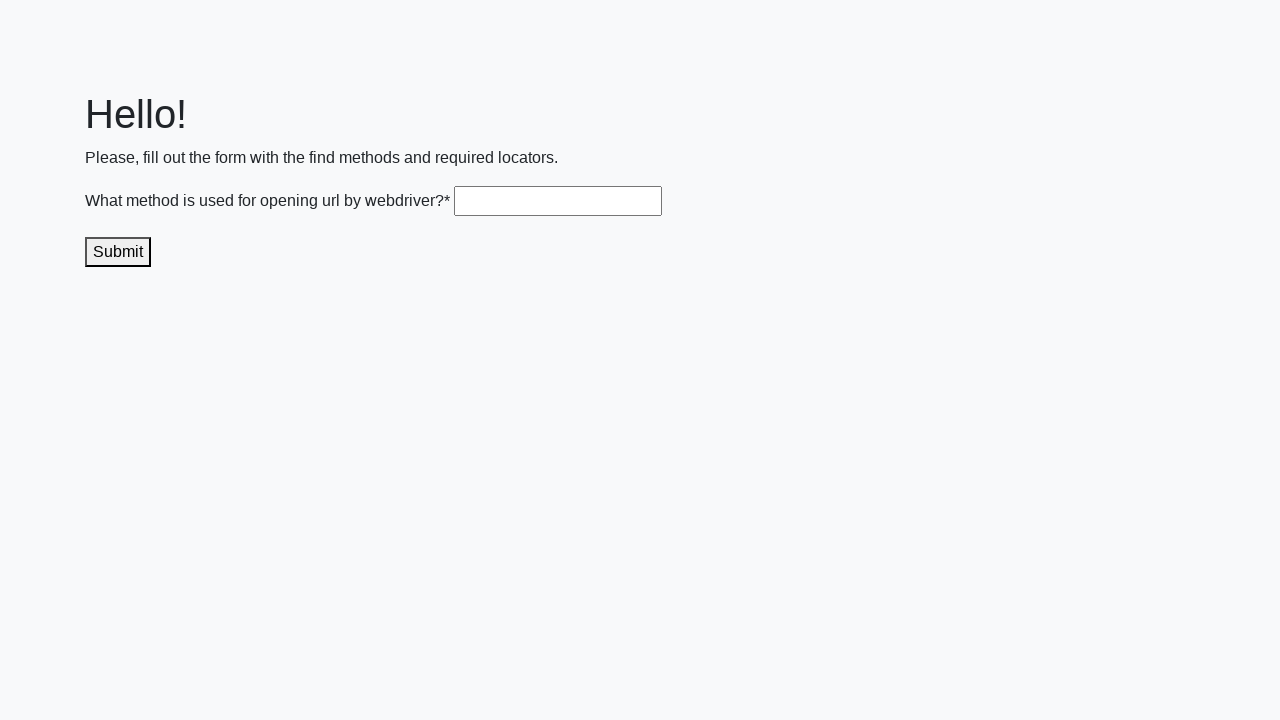

Waited 1 second to see the result
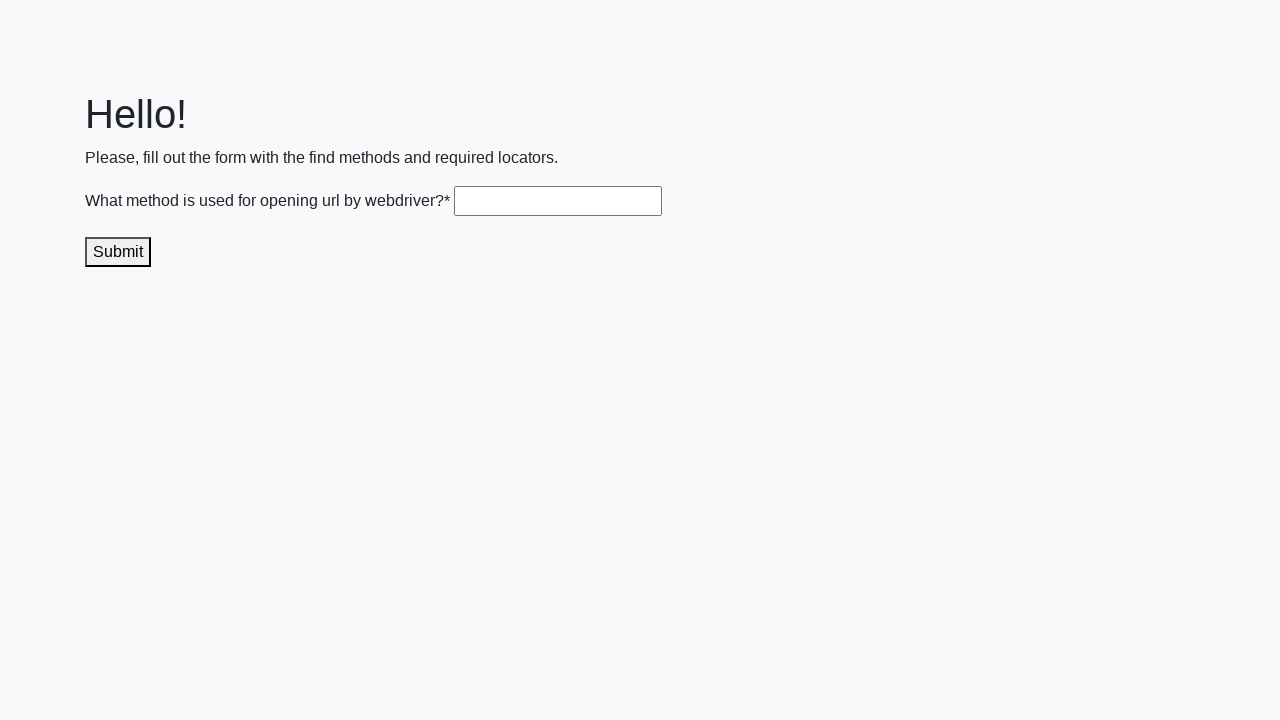

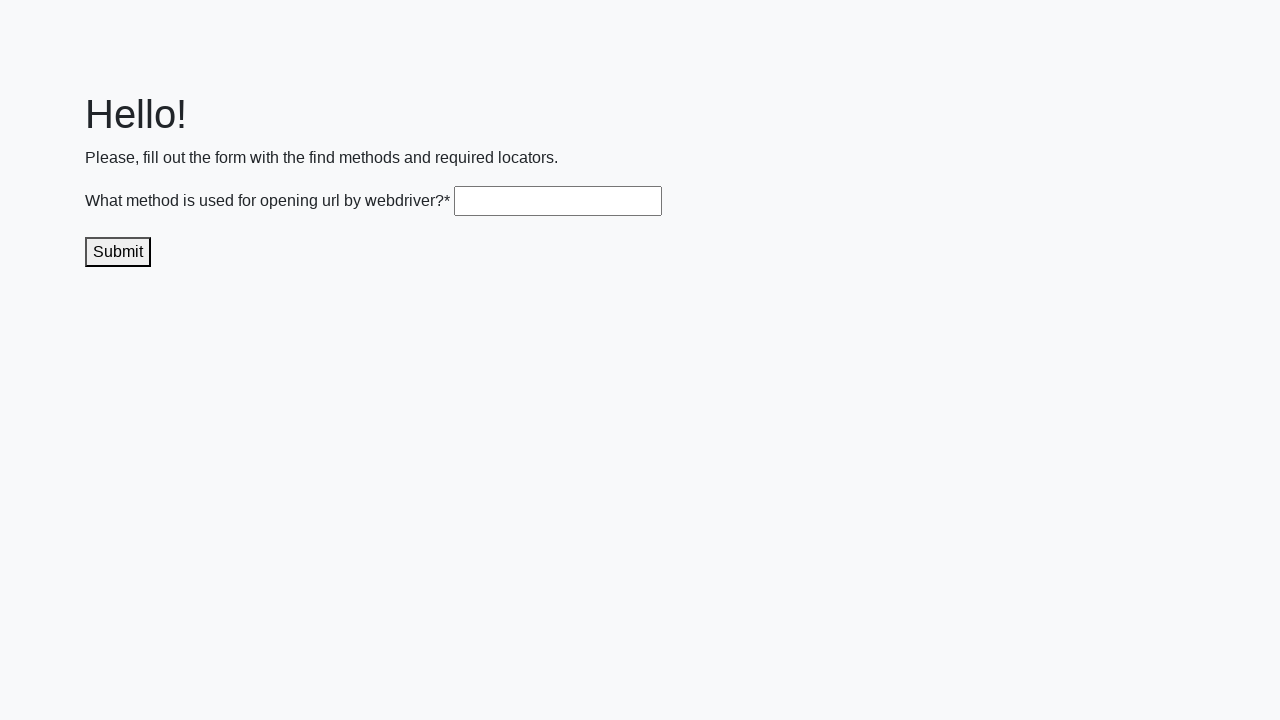